Tests tab switching functionality by navigating to the Kitchen app, clicking on the Links section, opening a new tab via a link, verifying content in the new tab, and switching back to the parent tab.

Starting URL: https://kitchen.applitools.com/

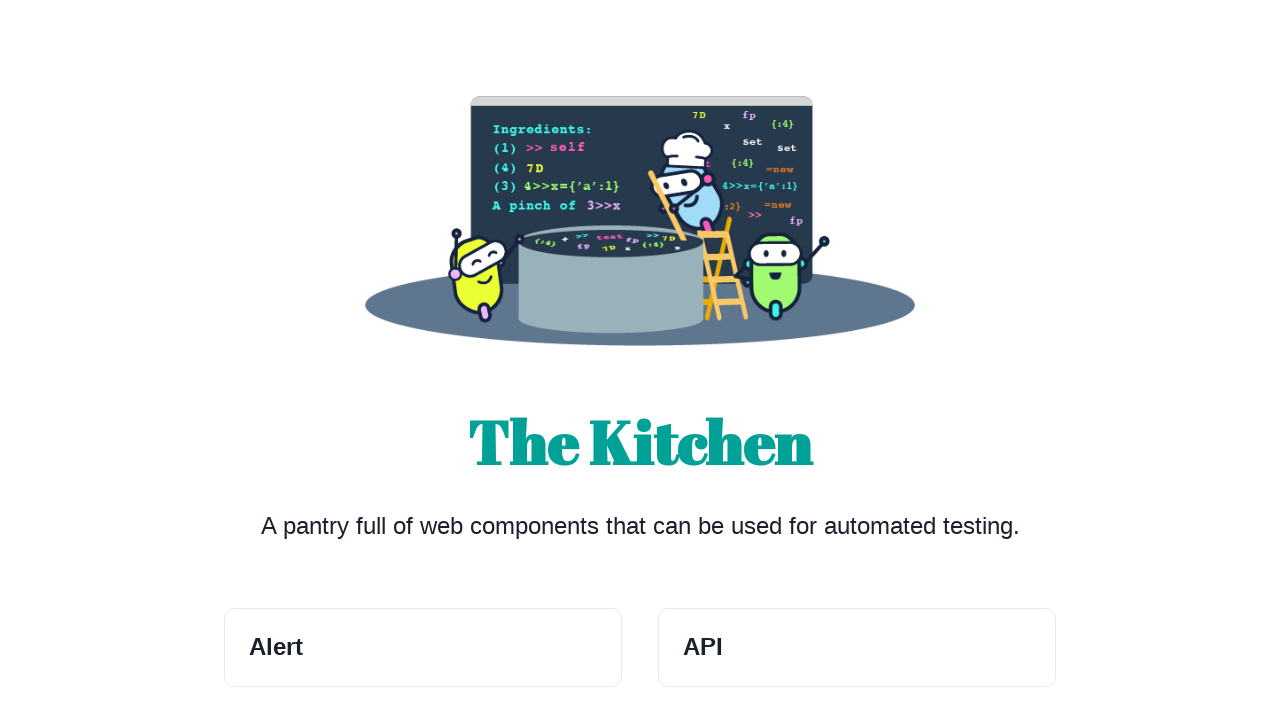

Scrolled down the page by 400 pixels
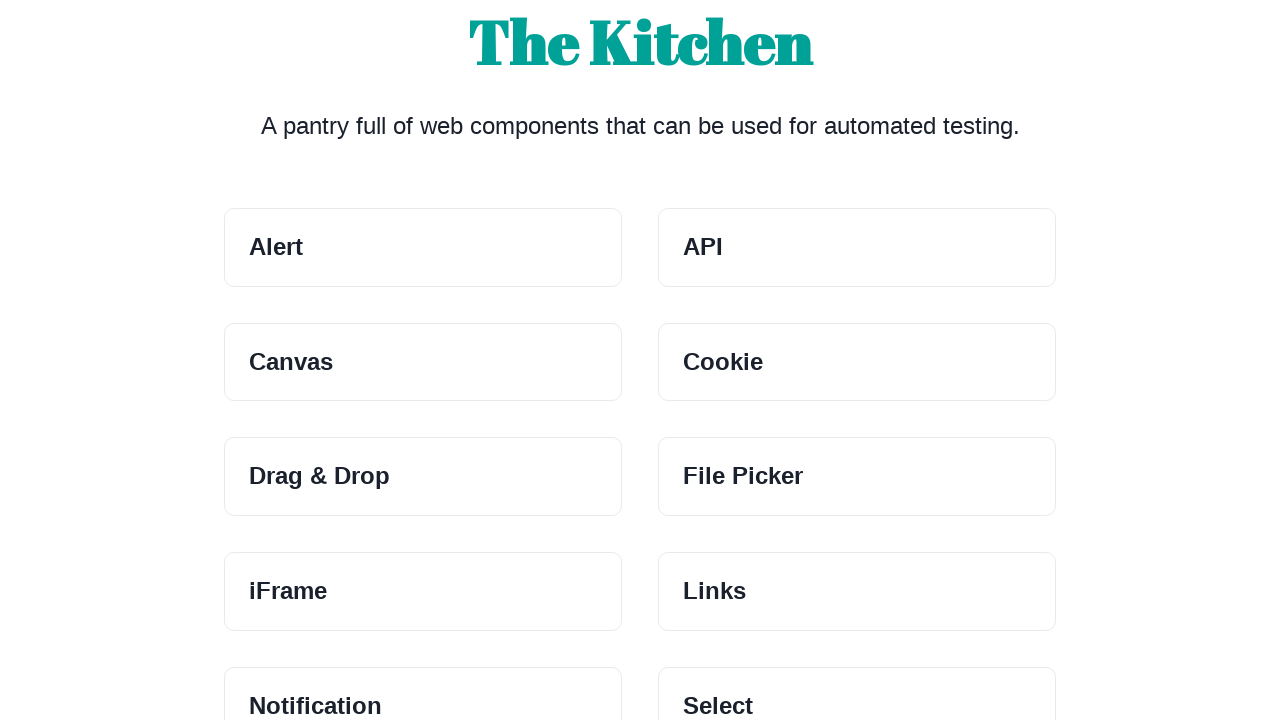

Clicked on the Links section at (857, 592) on xpath=//h3[.='Links']
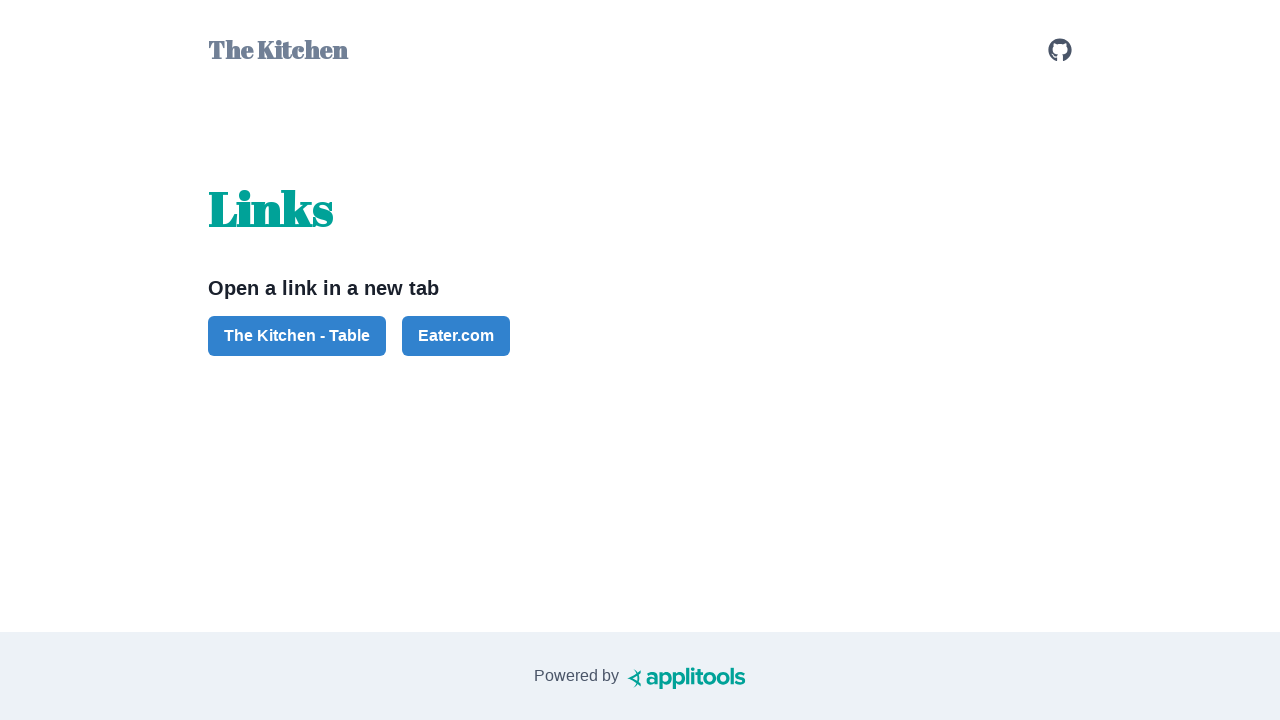

Stored reference to original page
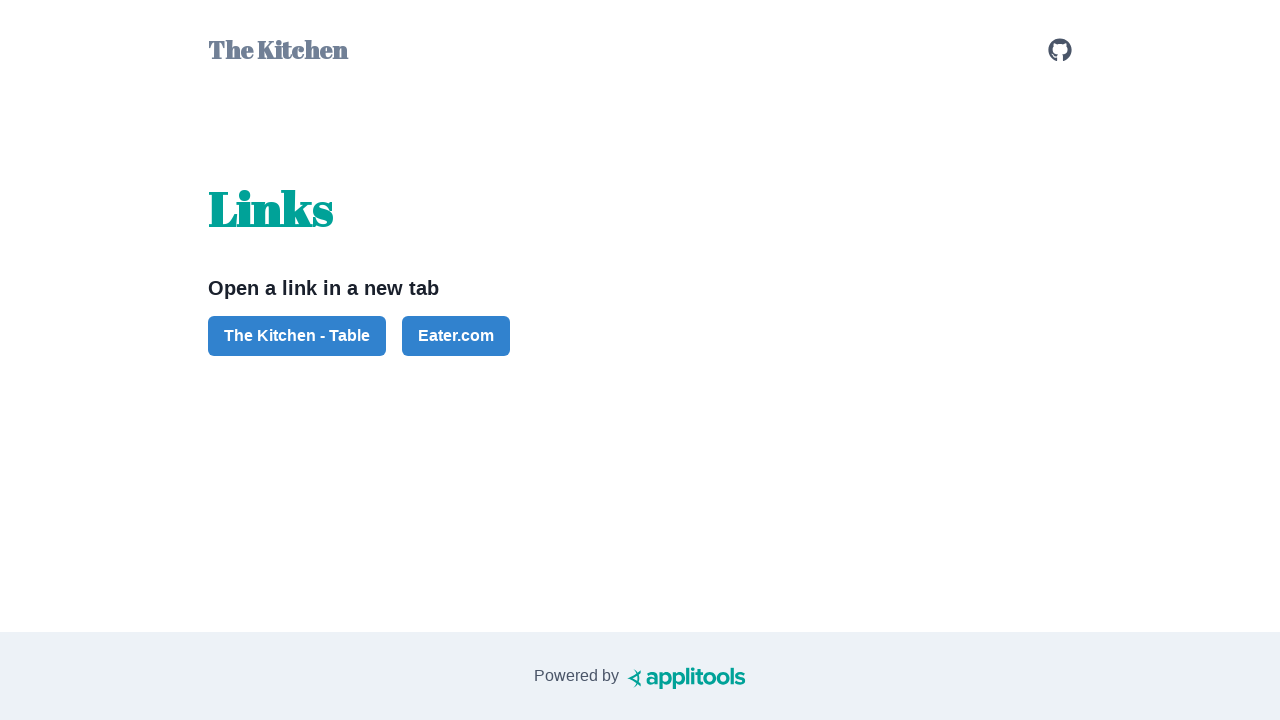

Clicked on 'The Kitchen - Table' link to open new tab at (297, 336) on xpath=//a[.='The Kitchen - Table']
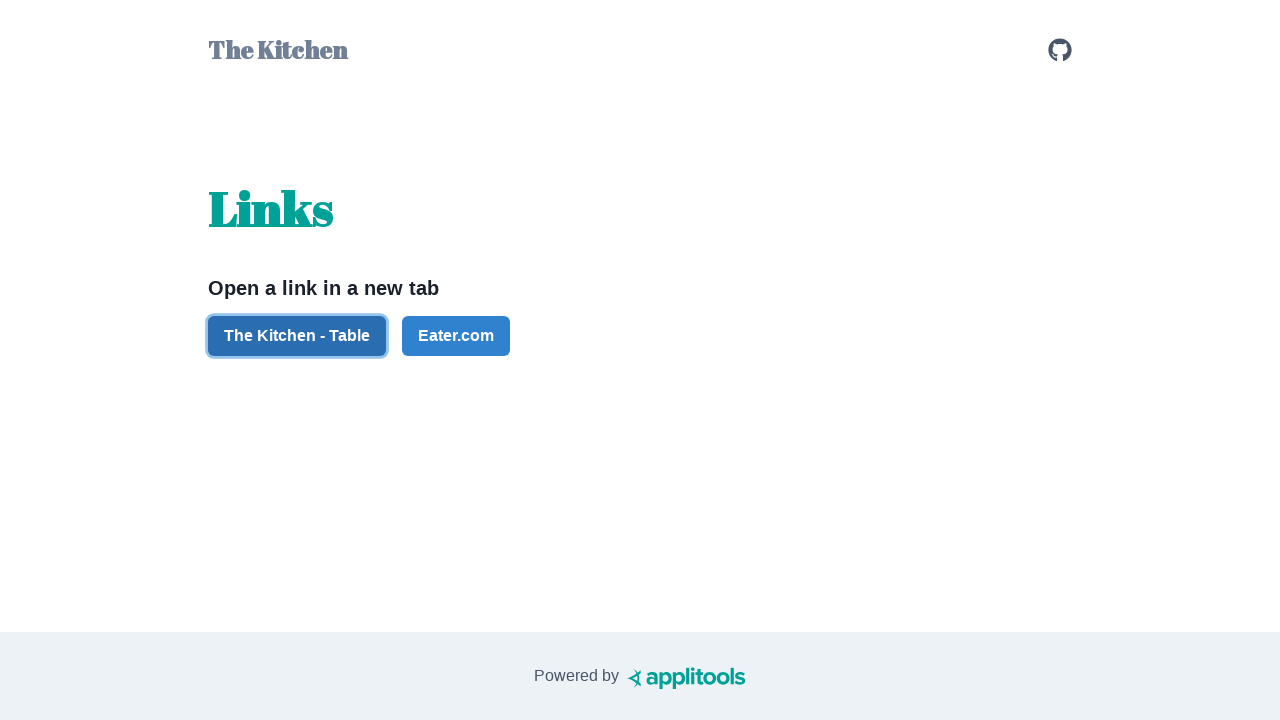

Obtained reference to newly opened tab
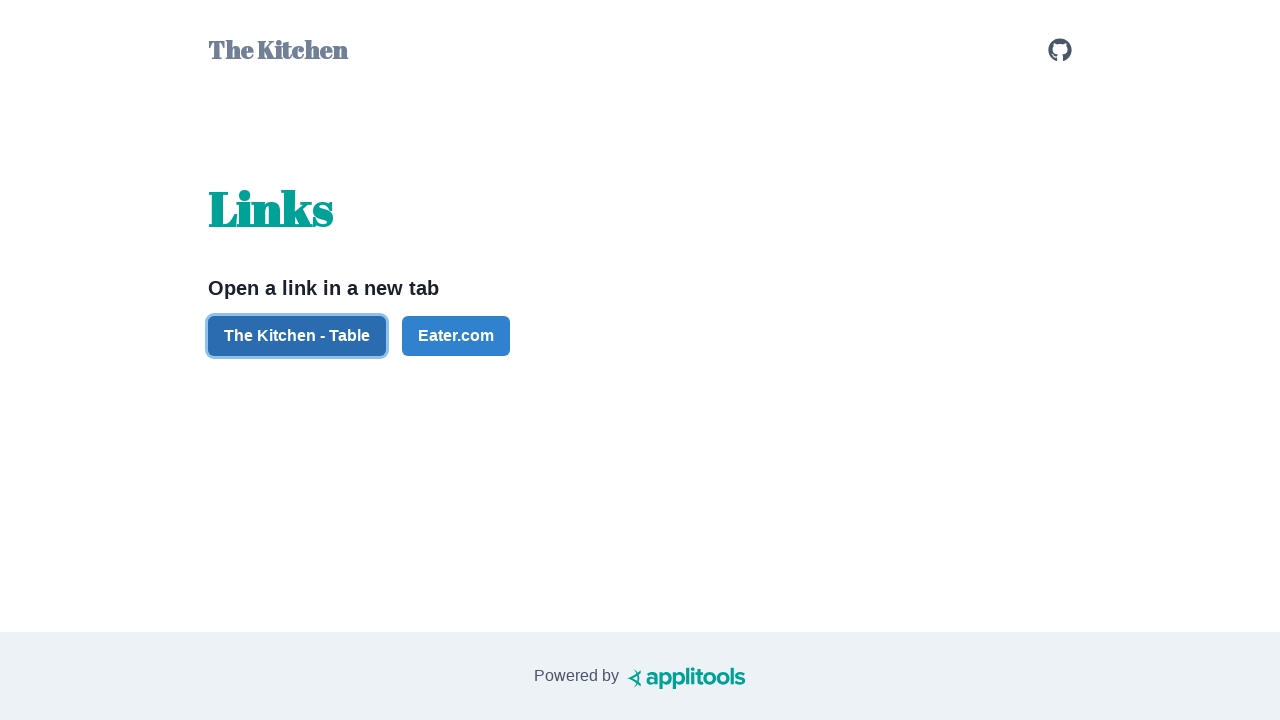

New tab finished loading
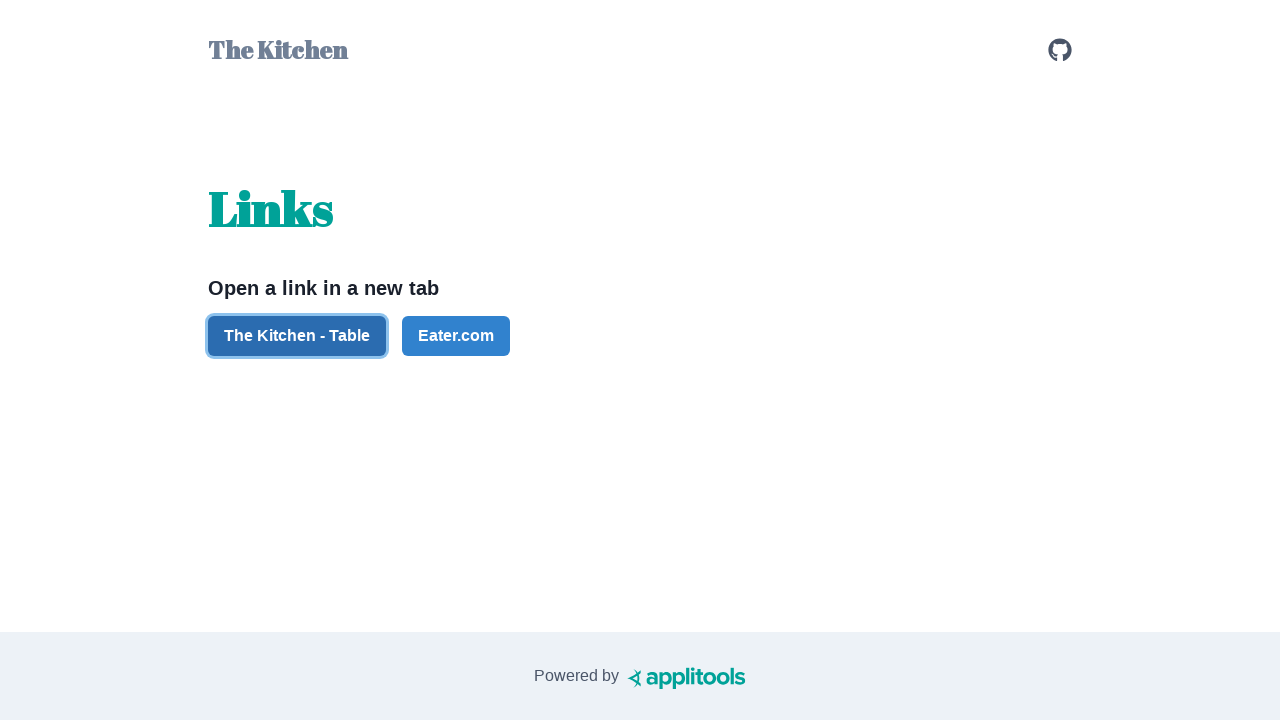

Verified fruits-vegetables element is present in new tab
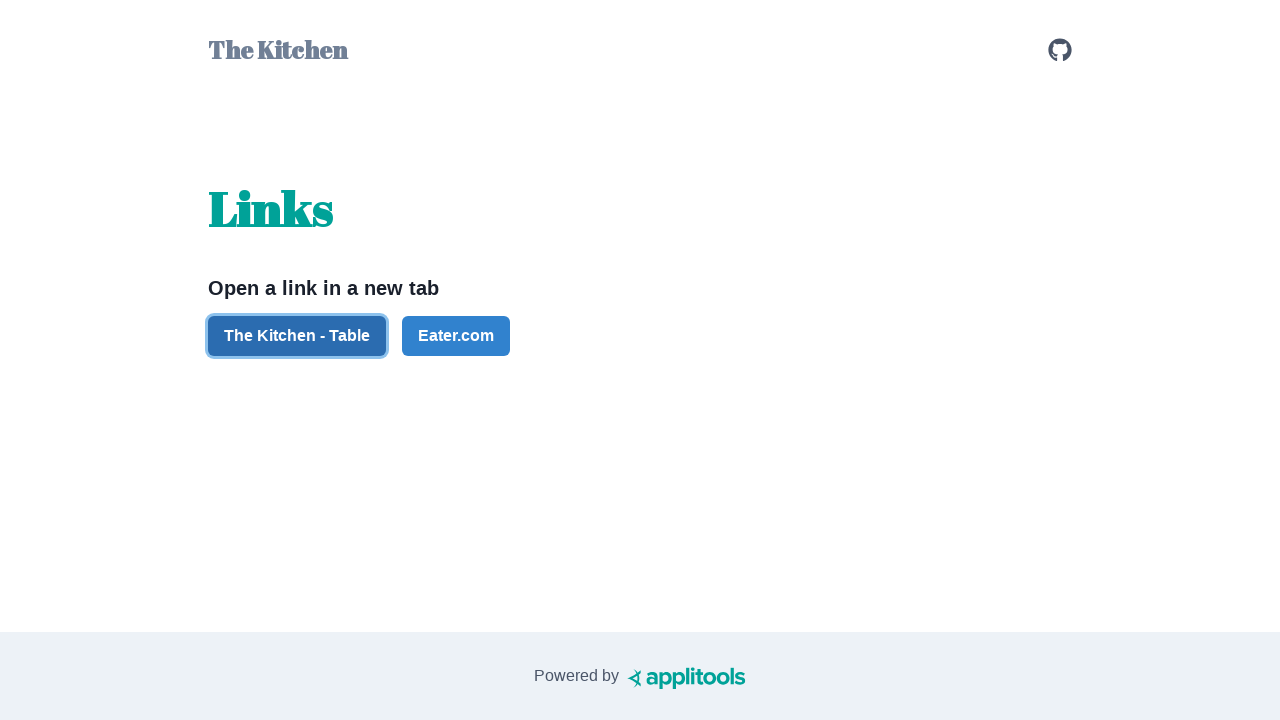

Closed the new tab
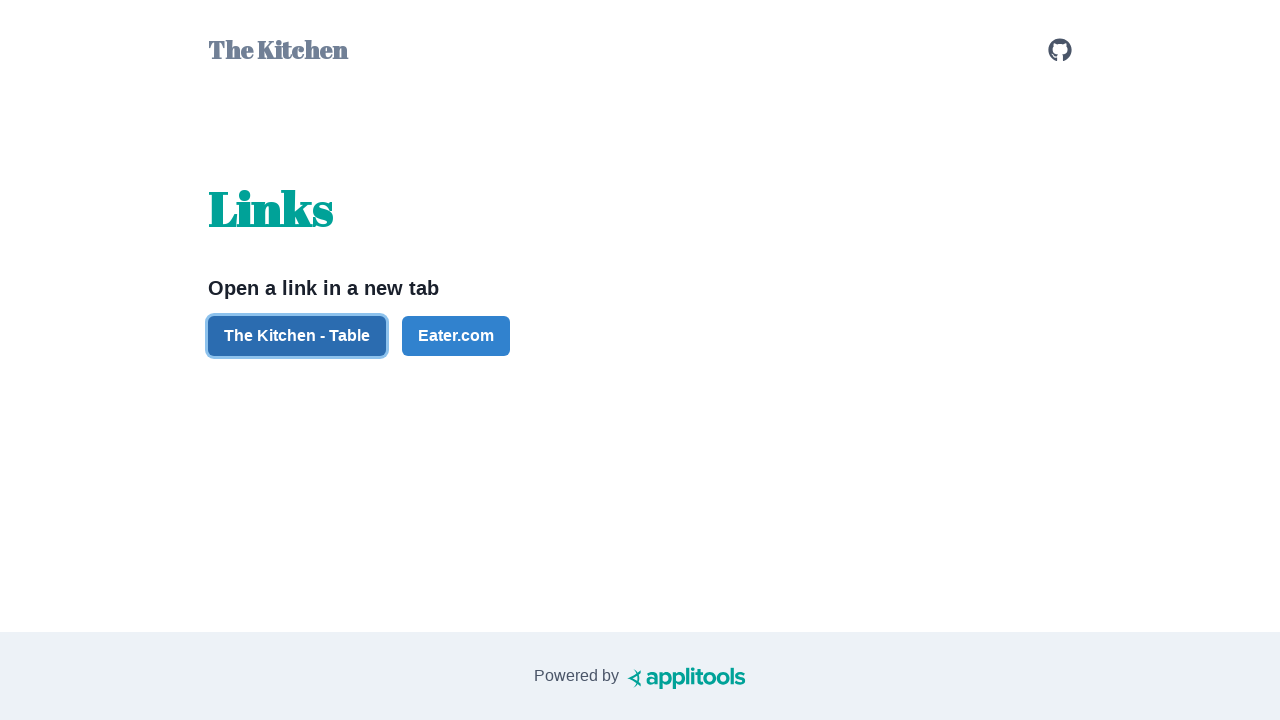

Original page is still available after closing new tab
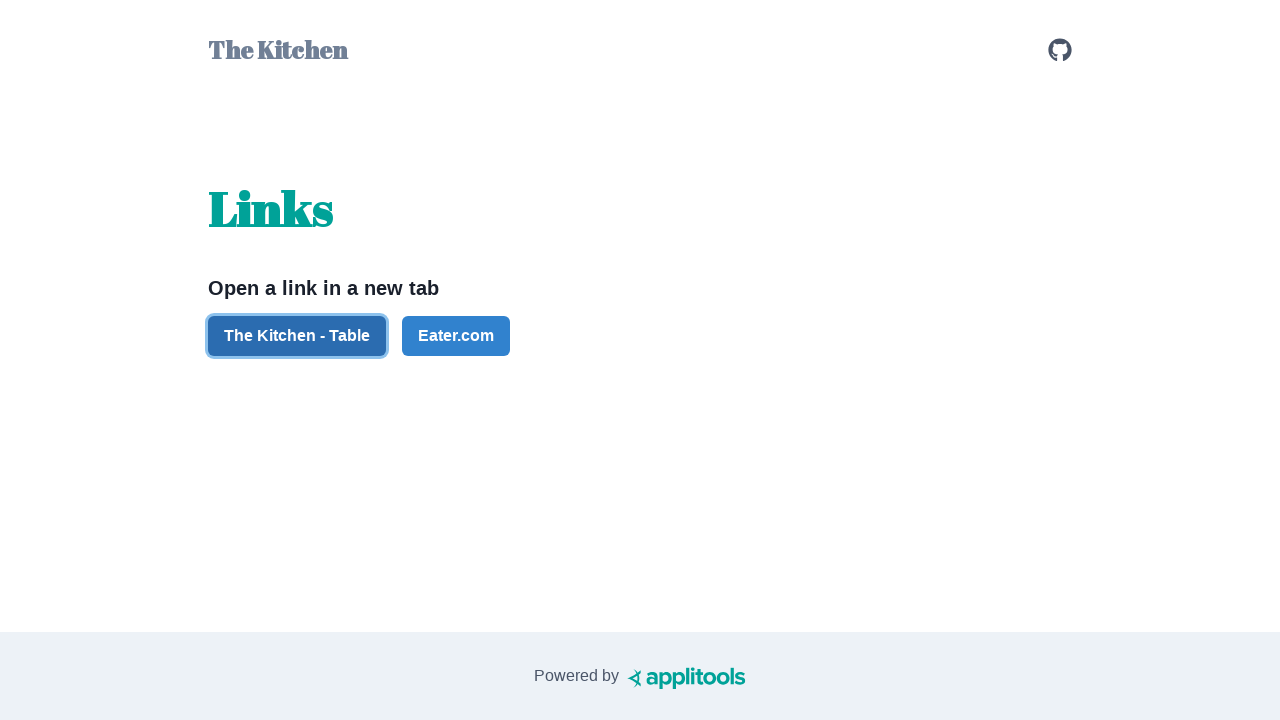

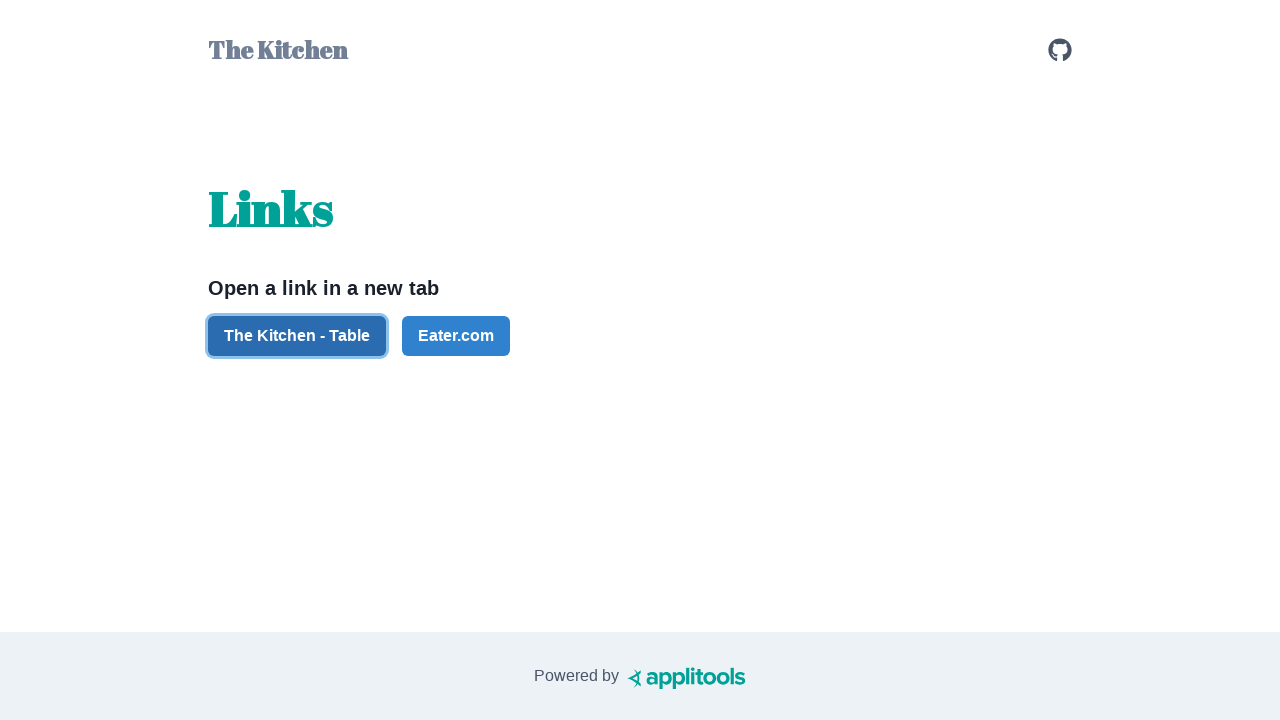